Tests the Python.org search functionality by entering "pycon" in the search box and submitting the search to verify results are found

Starting URL: http://www.python.org

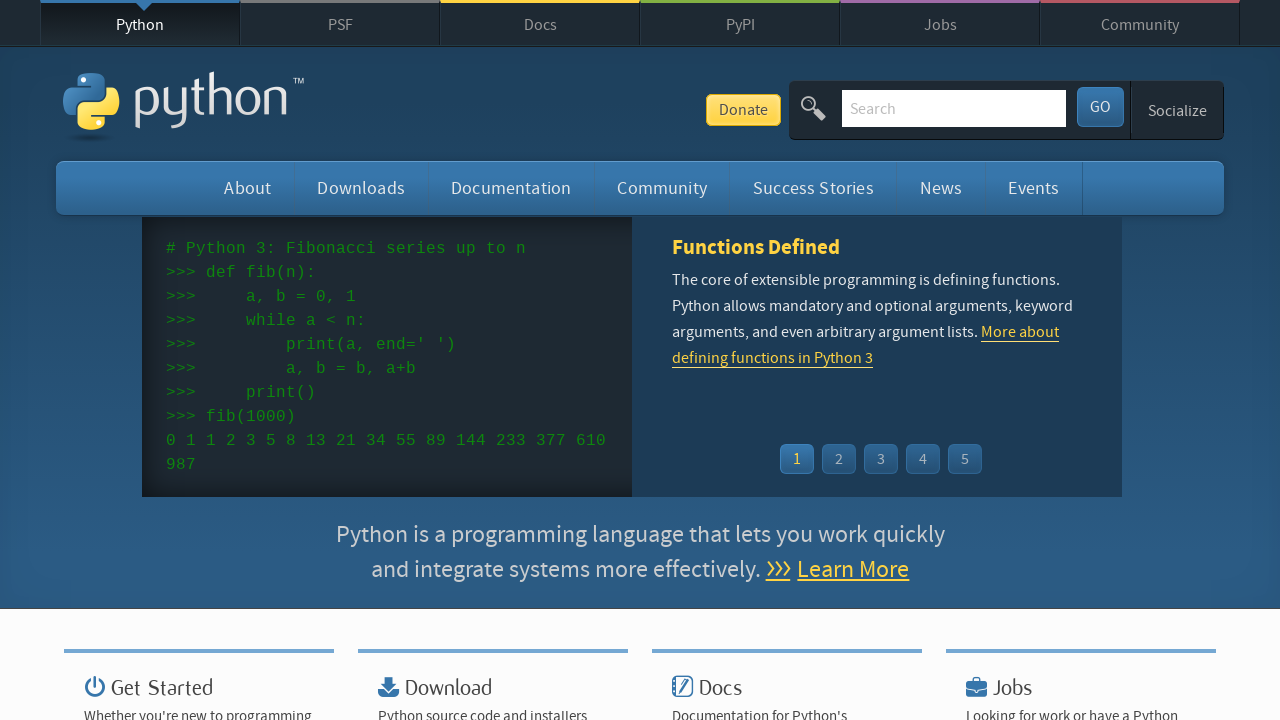

Verified 'Python' is in the page title
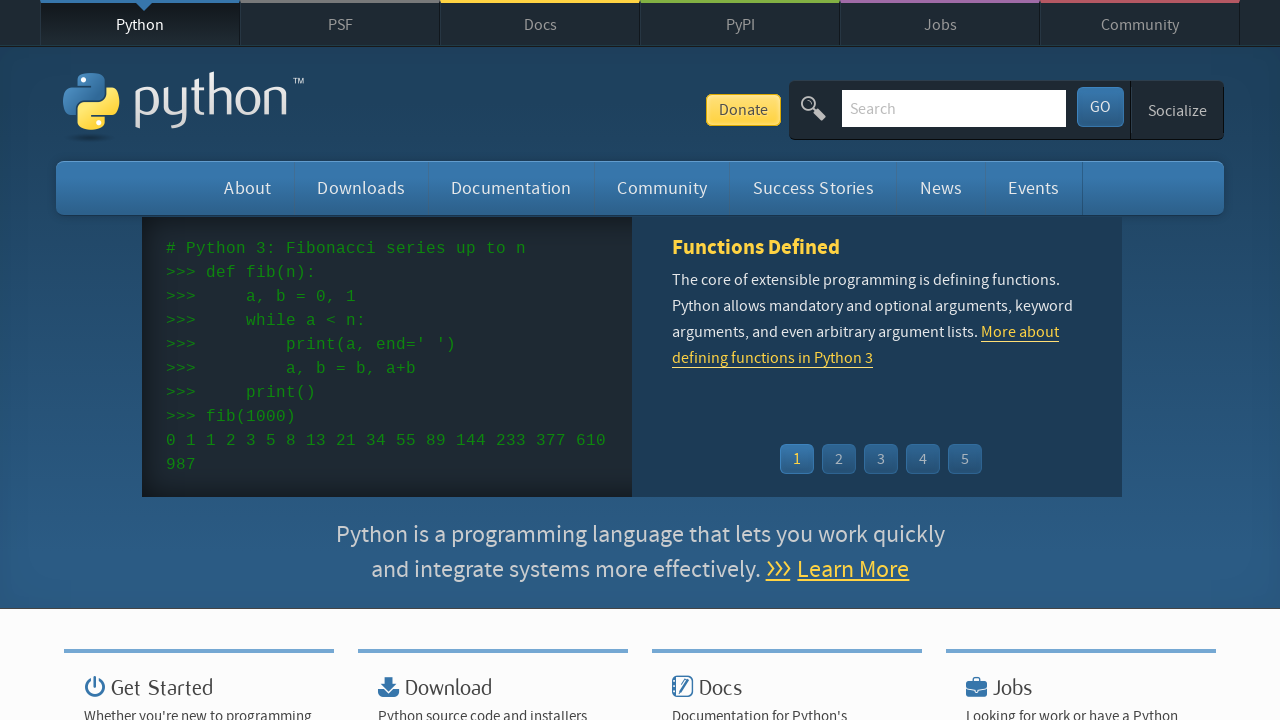

Filled search box with 'pycon' on input[name='q']
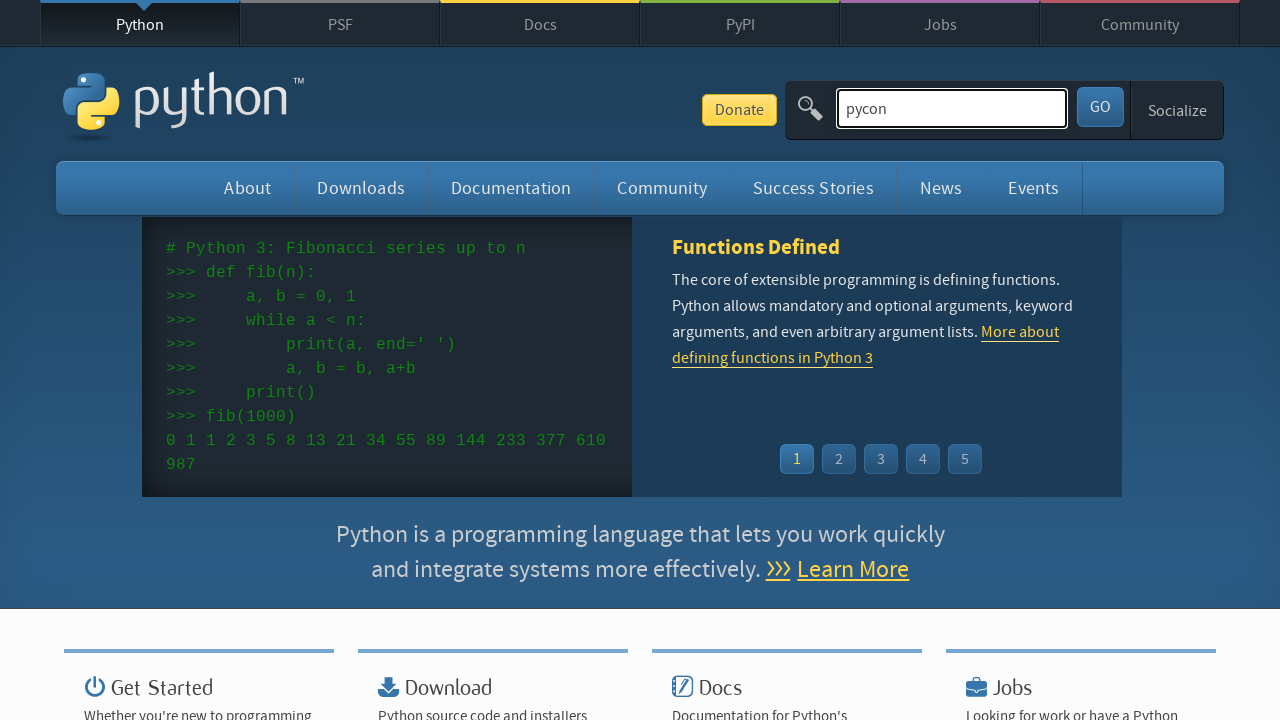

Pressed Enter to submit search query on input[name='q']
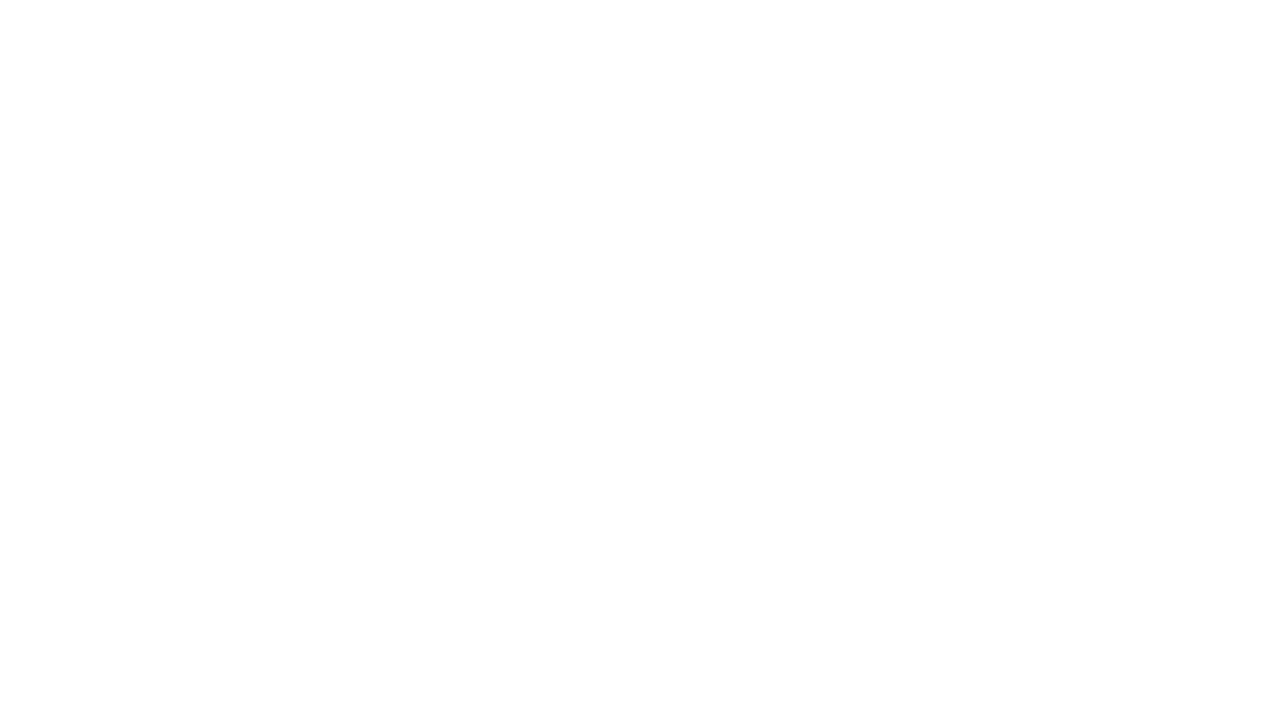

Waited for page to reach networkidle state
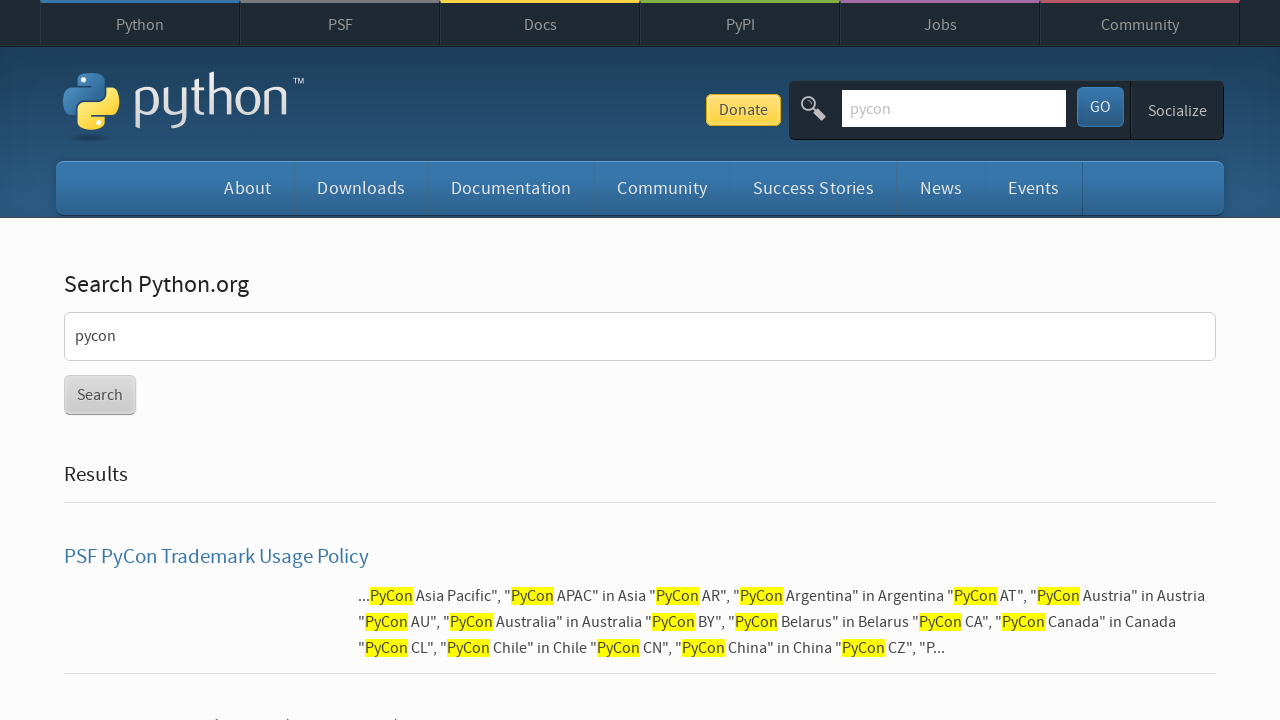

Verified search results were found (no 'No results found' message)
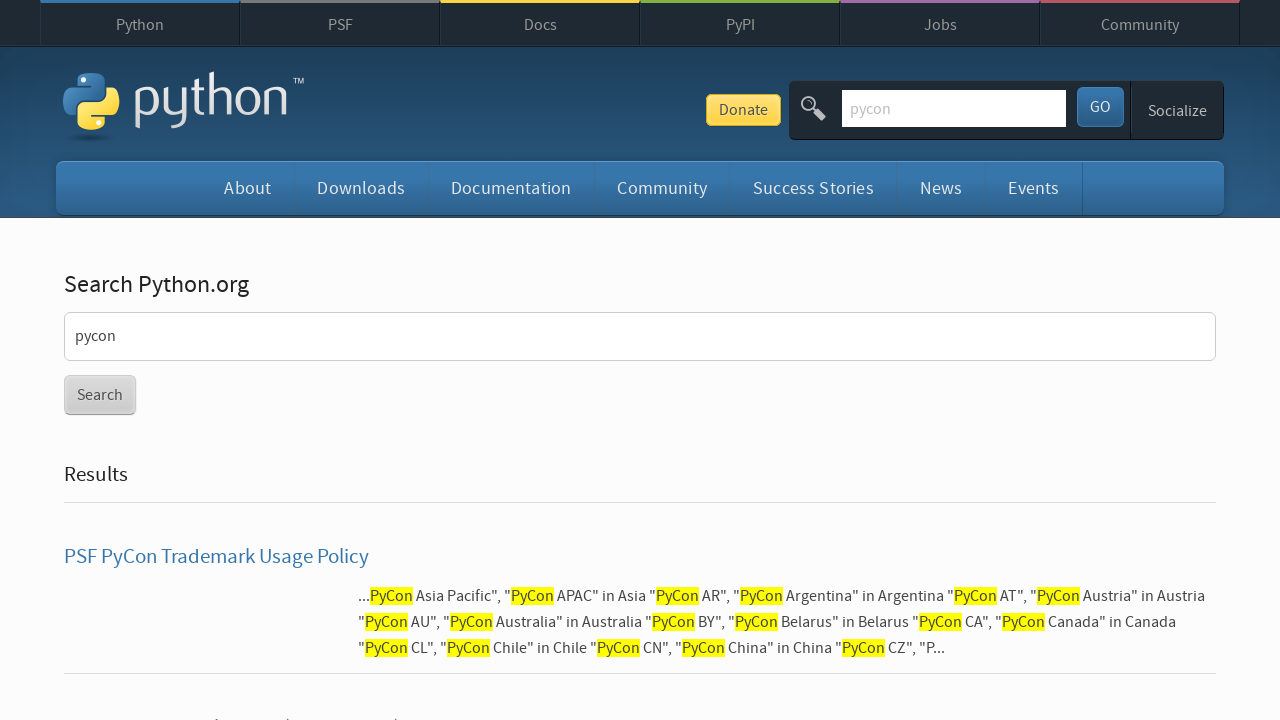

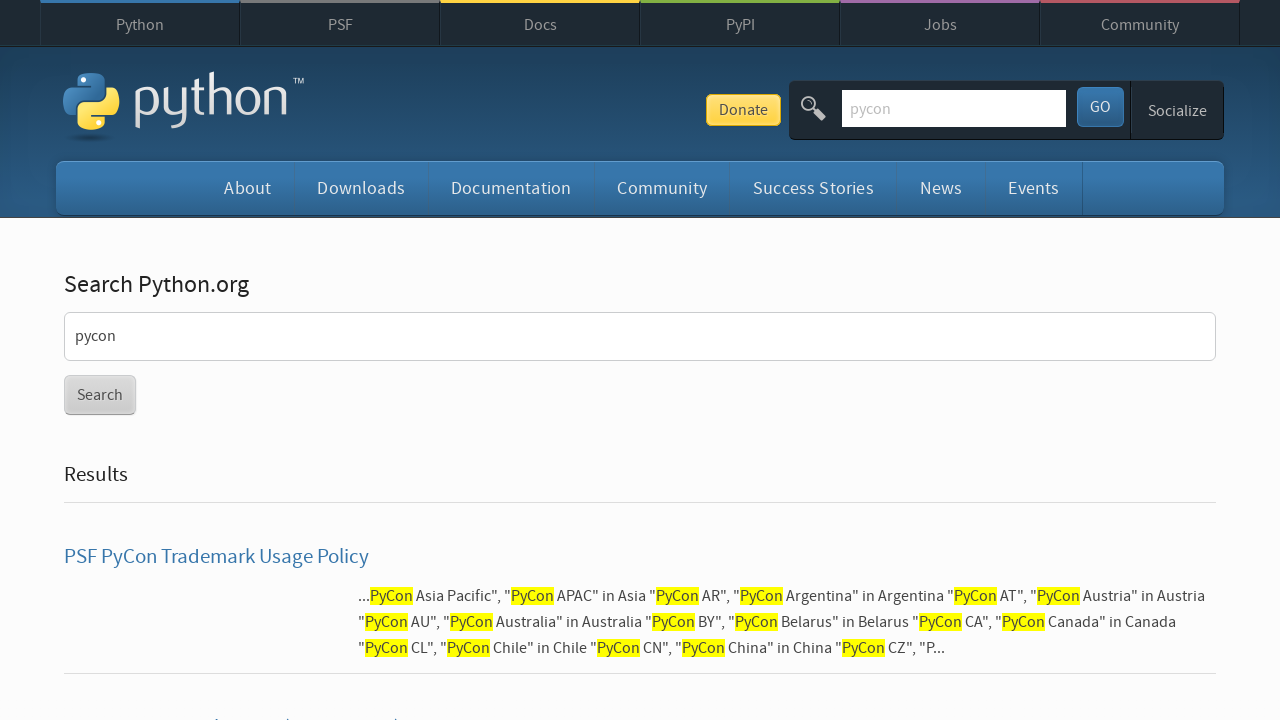